Tests that when editing a todo item, other controls (checkbox, label) are hidden by double-clicking the item.

Starting URL: https://demo.playwright.dev/todomvc

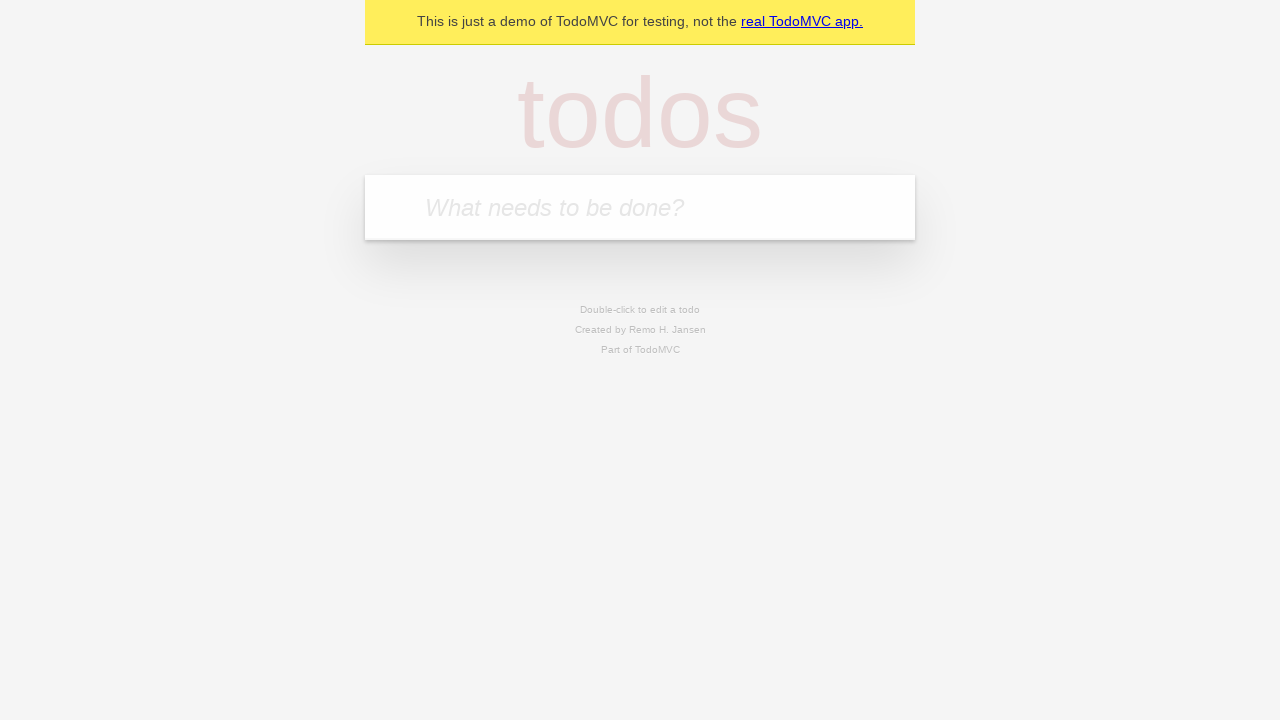

Filled first todo input with 'buy some cheese' on internal:attr=[placeholder="What needs to be done?"i]
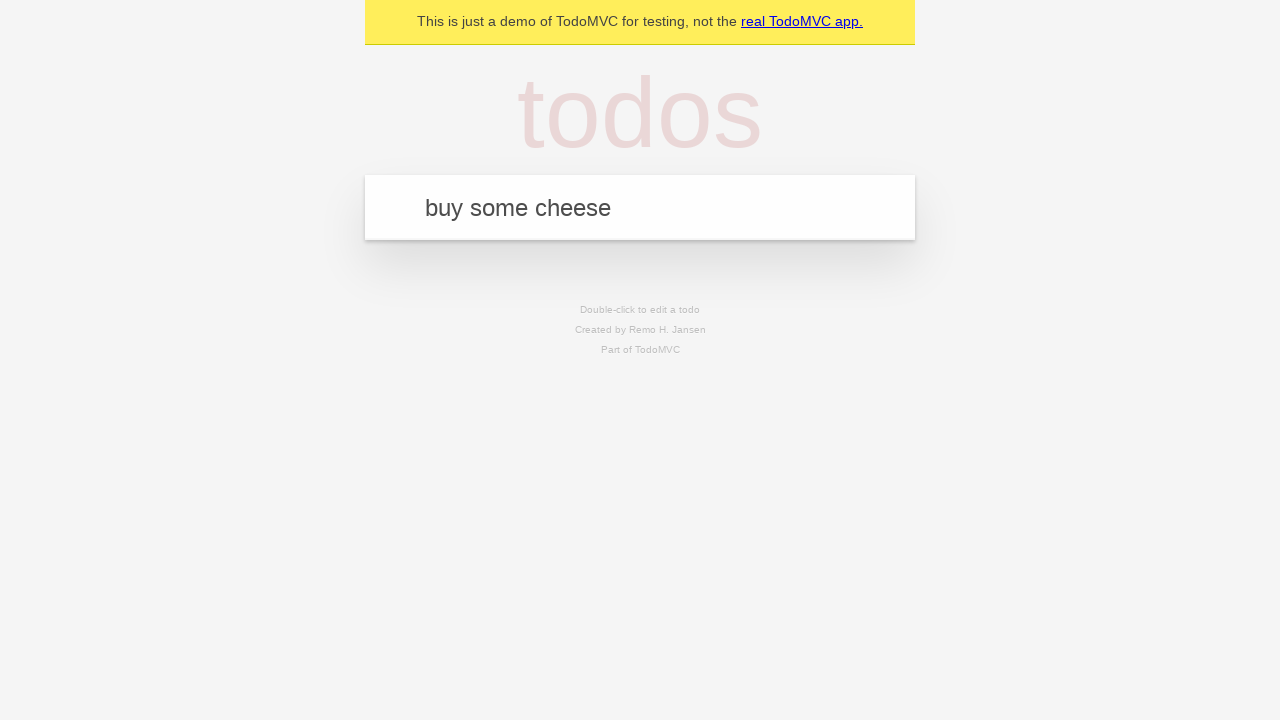

Pressed Enter to create first todo on internal:attr=[placeholder="What needs to be done?"i]
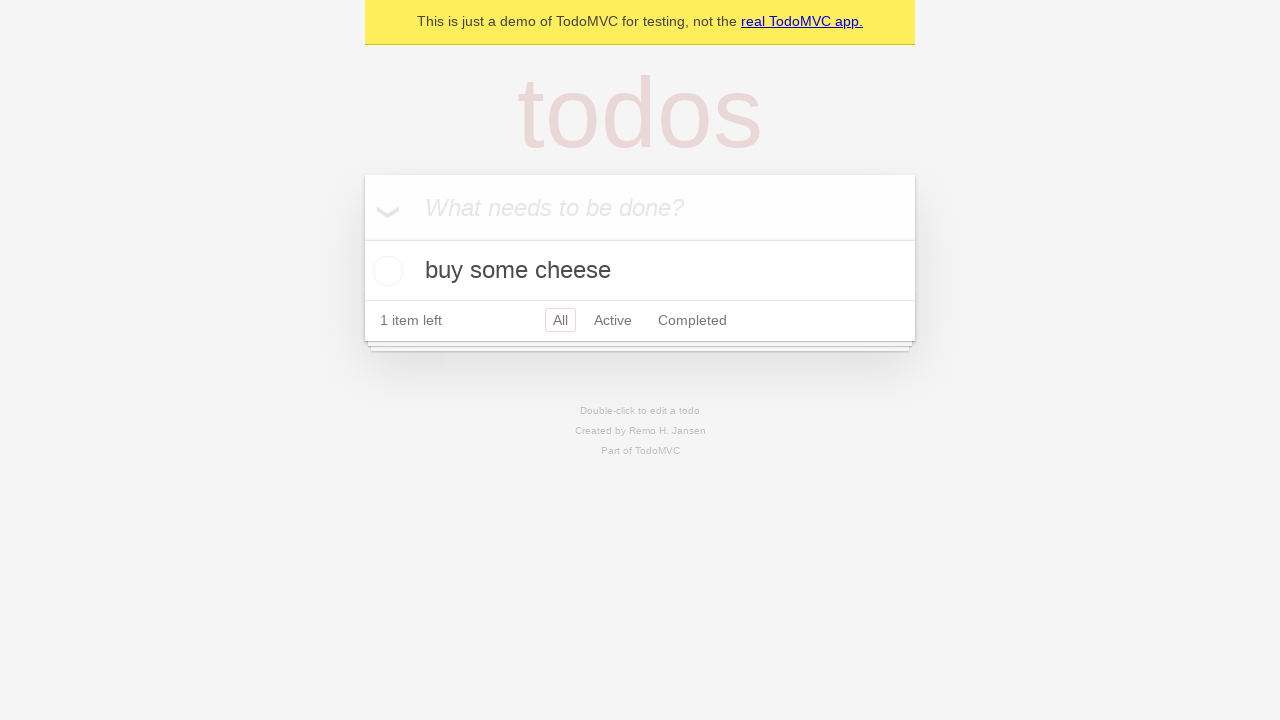

Filled second todo input with 'feed the cat' on internal:attr=[placeholder="What needs to be done?"i]
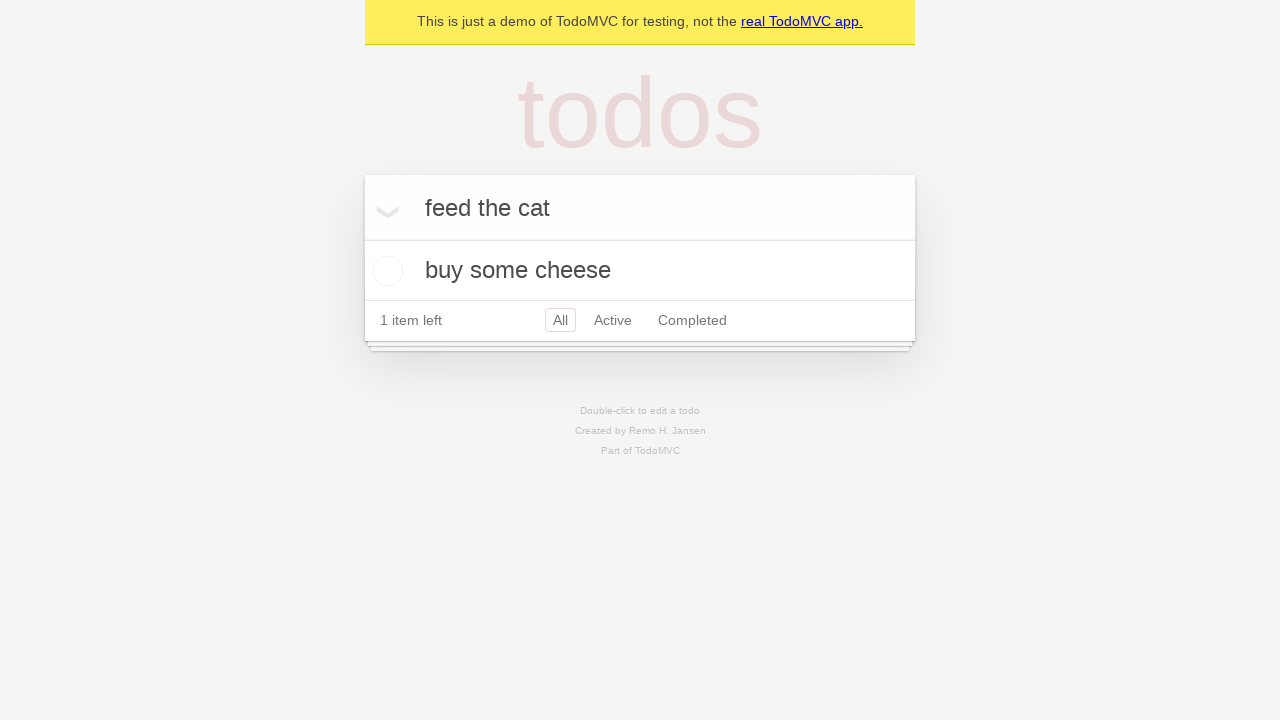

Pressed Enter to create second todo on internal:attr=[placeholder="What needs to be done?"i]
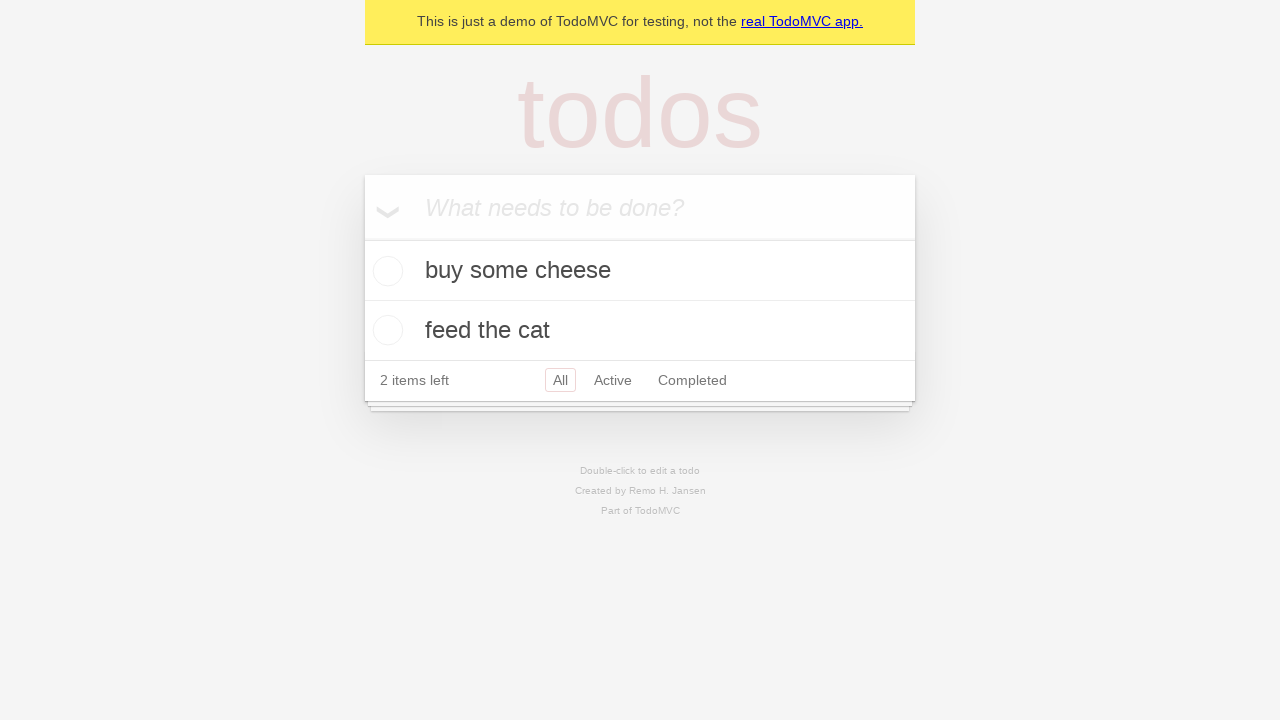

Filled third todo input with 'book a doctors appointment' on internal:attr=[placeholder="What needs to be done?"i]
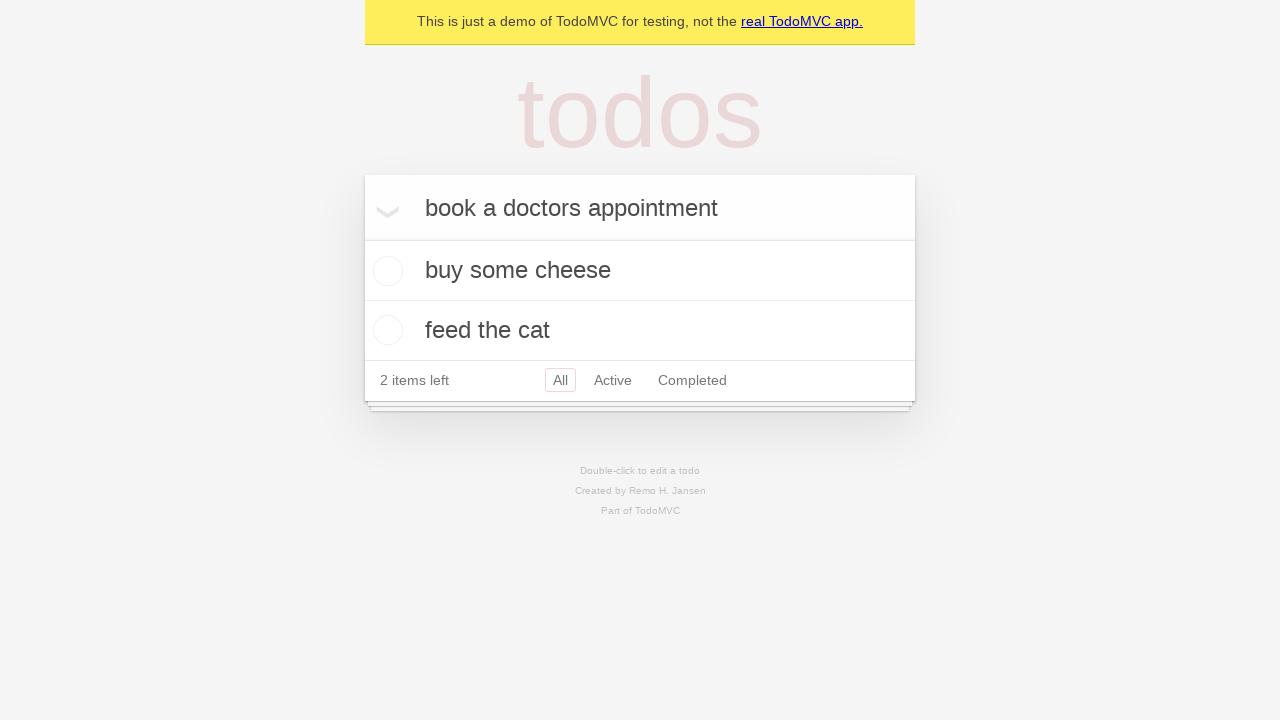

Pressed Enter to create third todo on internal:attr=[placeholder="What needs to be done?"i]
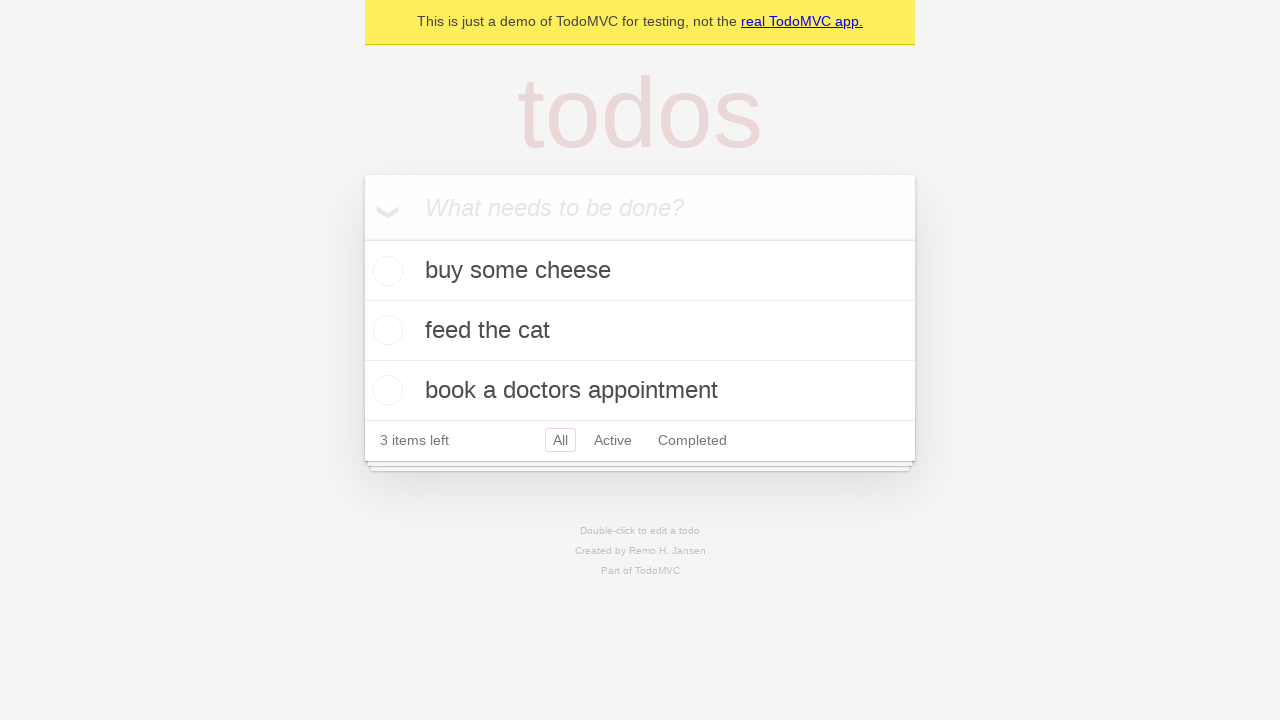

Waited for third todo to appear in DOM
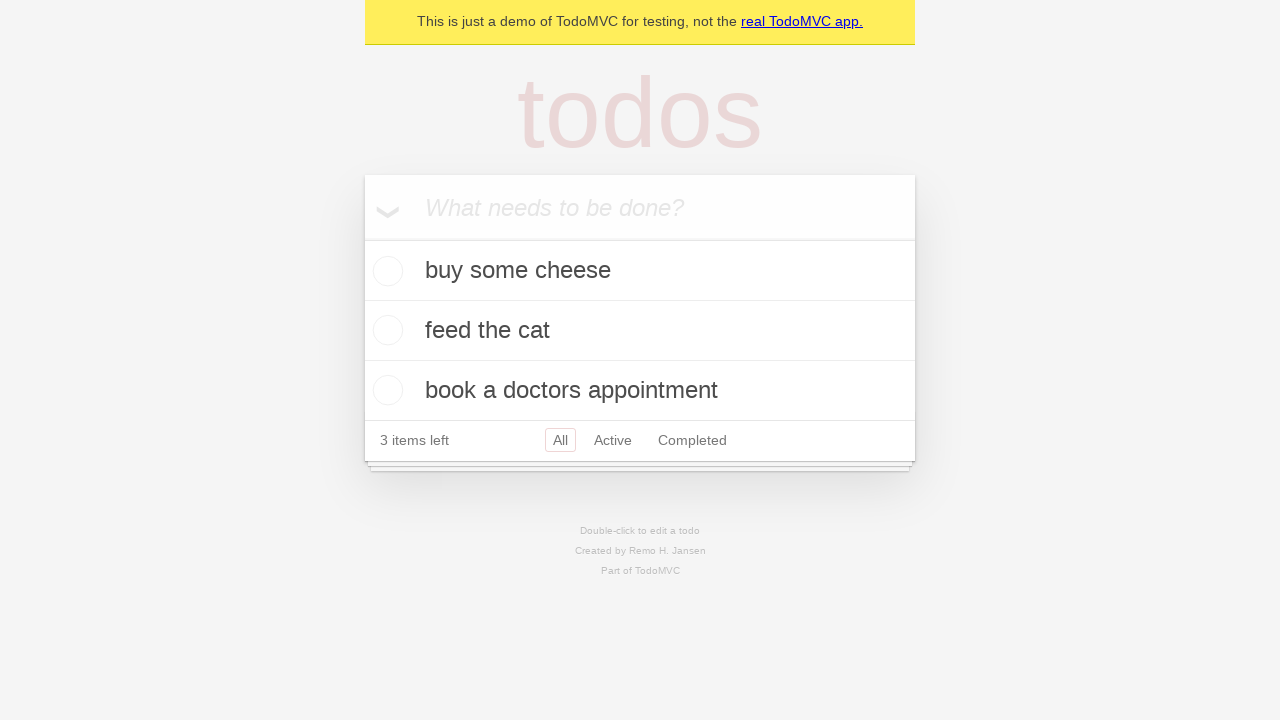

Double-clicked second todo item to enter edit mode at (640, 331) on internal:testid=[data-testid="todo-item"s] >> nth=1
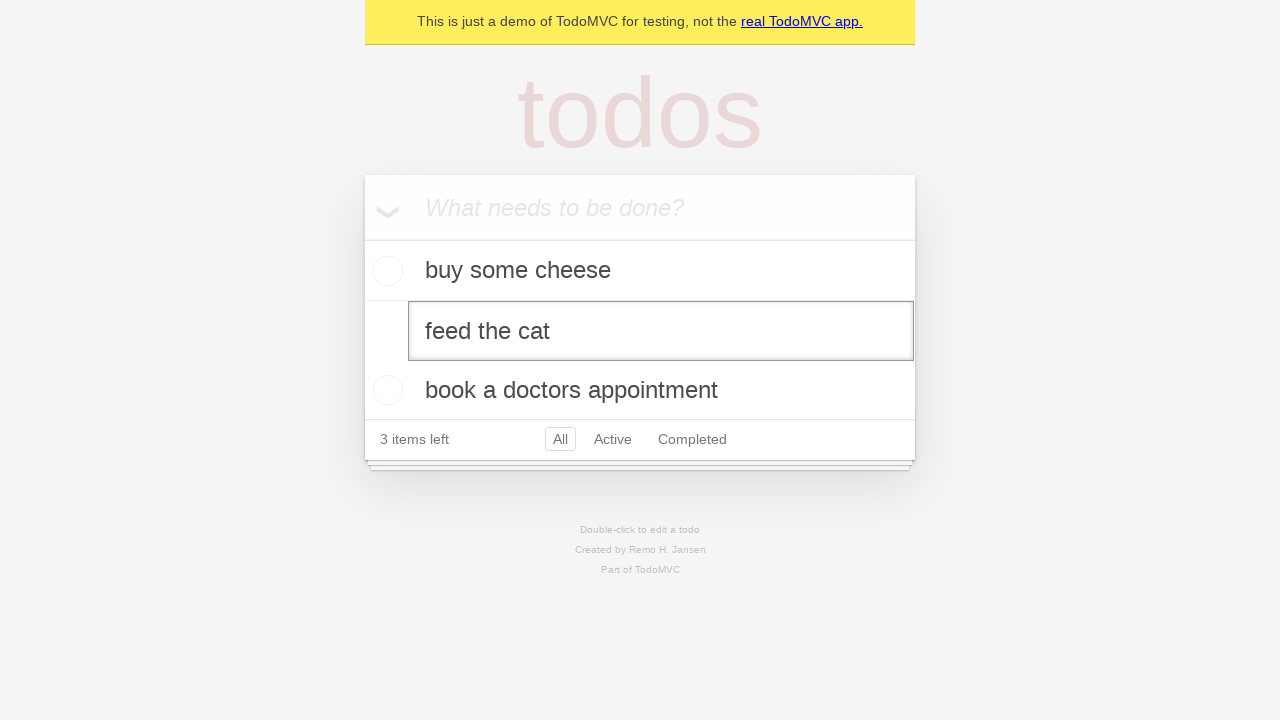

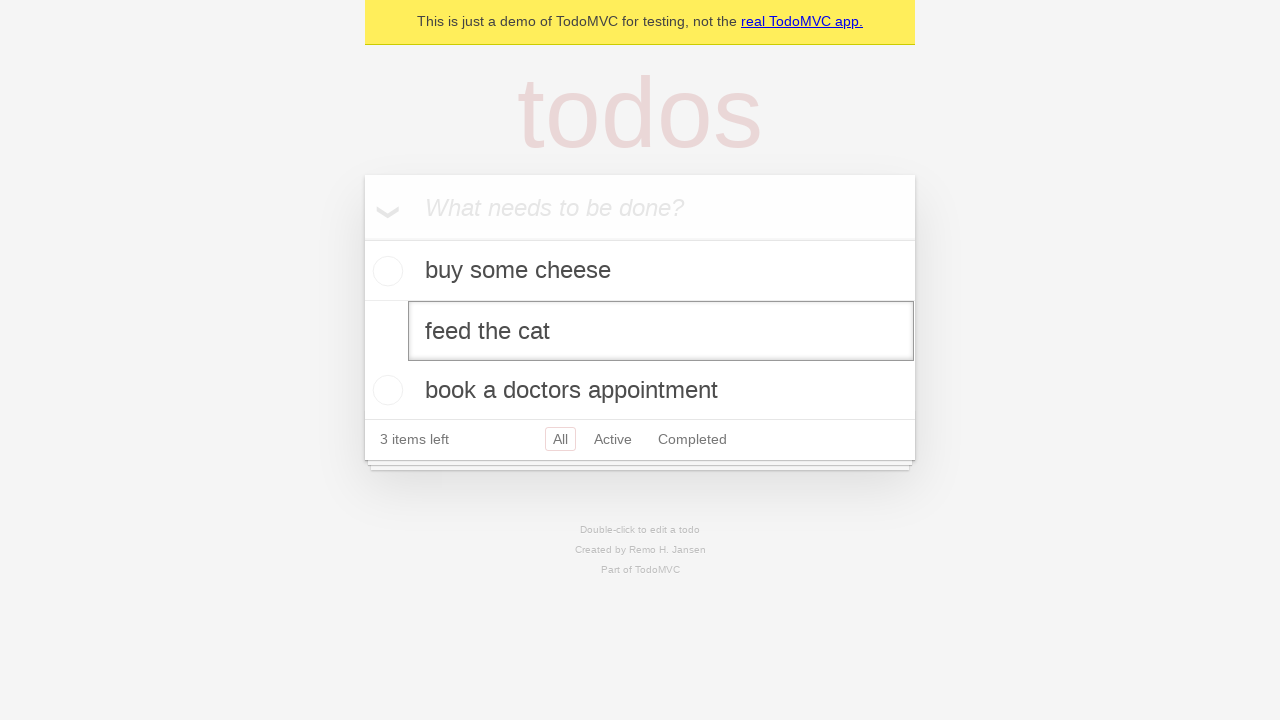